Tests dynamic loading by clicking start button and waiting for loading to disappear with 6 second wait

Starting URL: http://the-internet.herokuapp.com/dynamic_loading/2

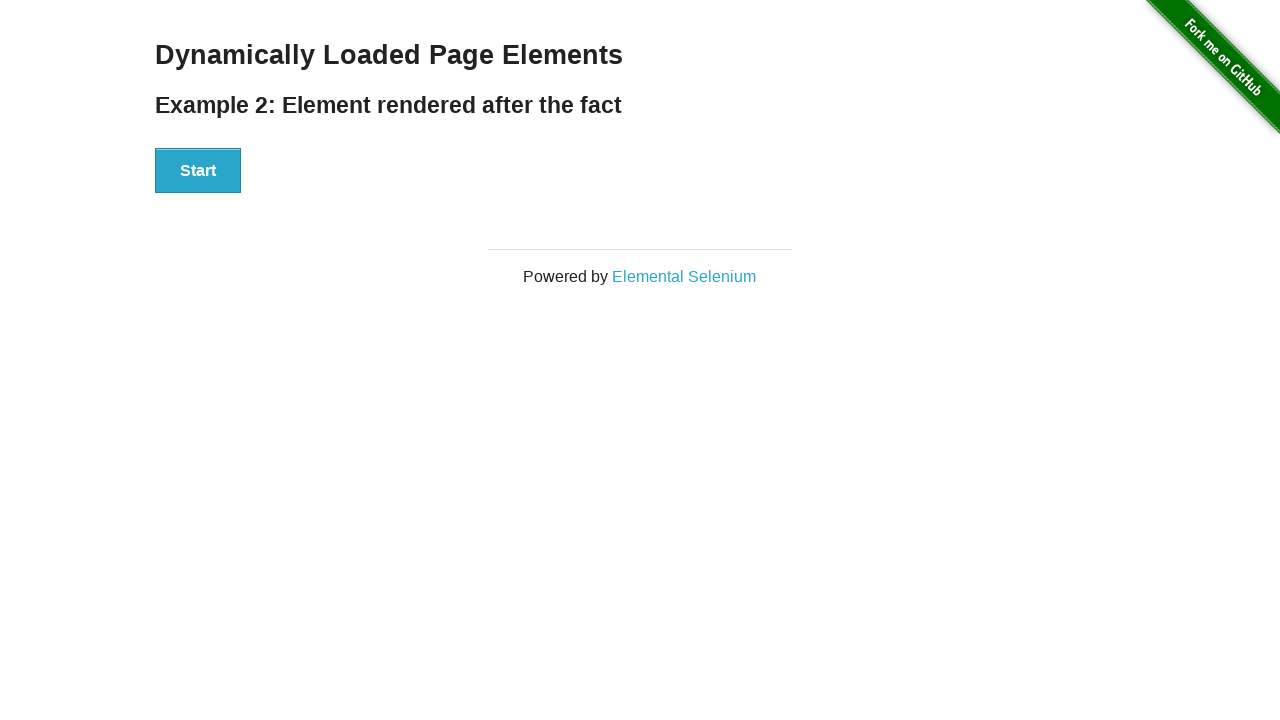

Clicked start button to initiate dynamic loading at (198, 171) on #start>button
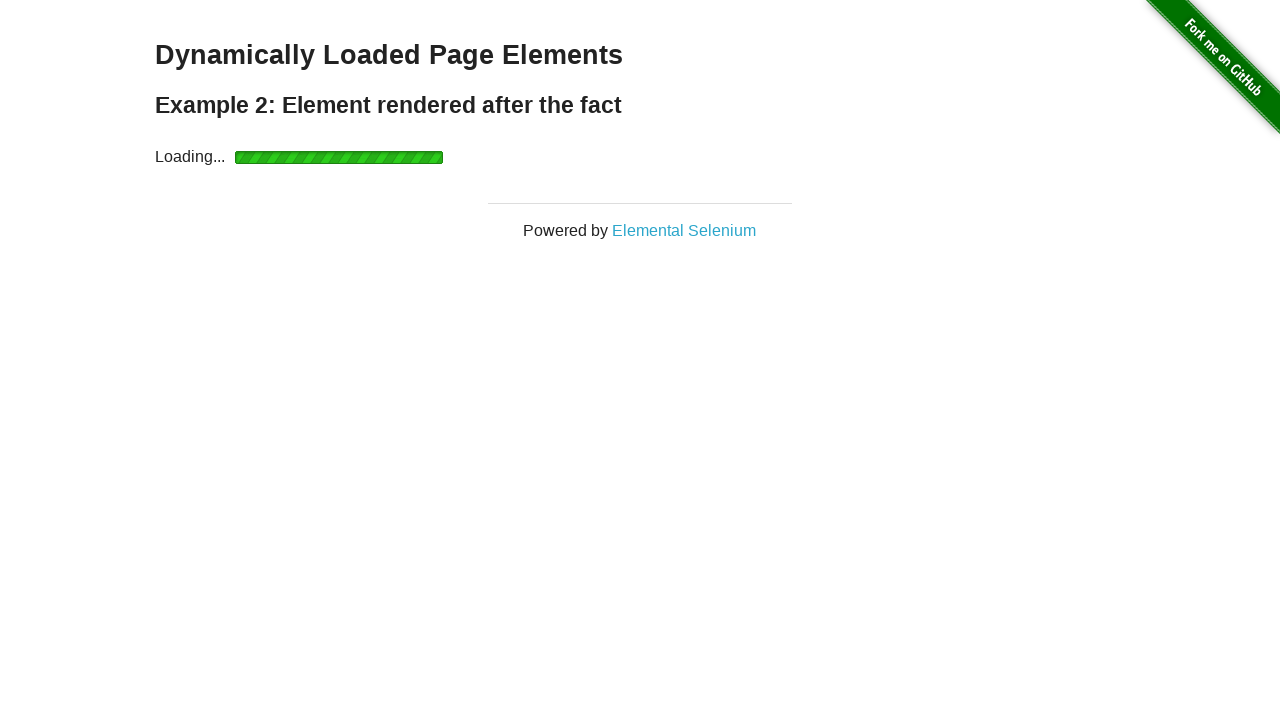

Waited for loading indicator to disappear (6 second timeout)
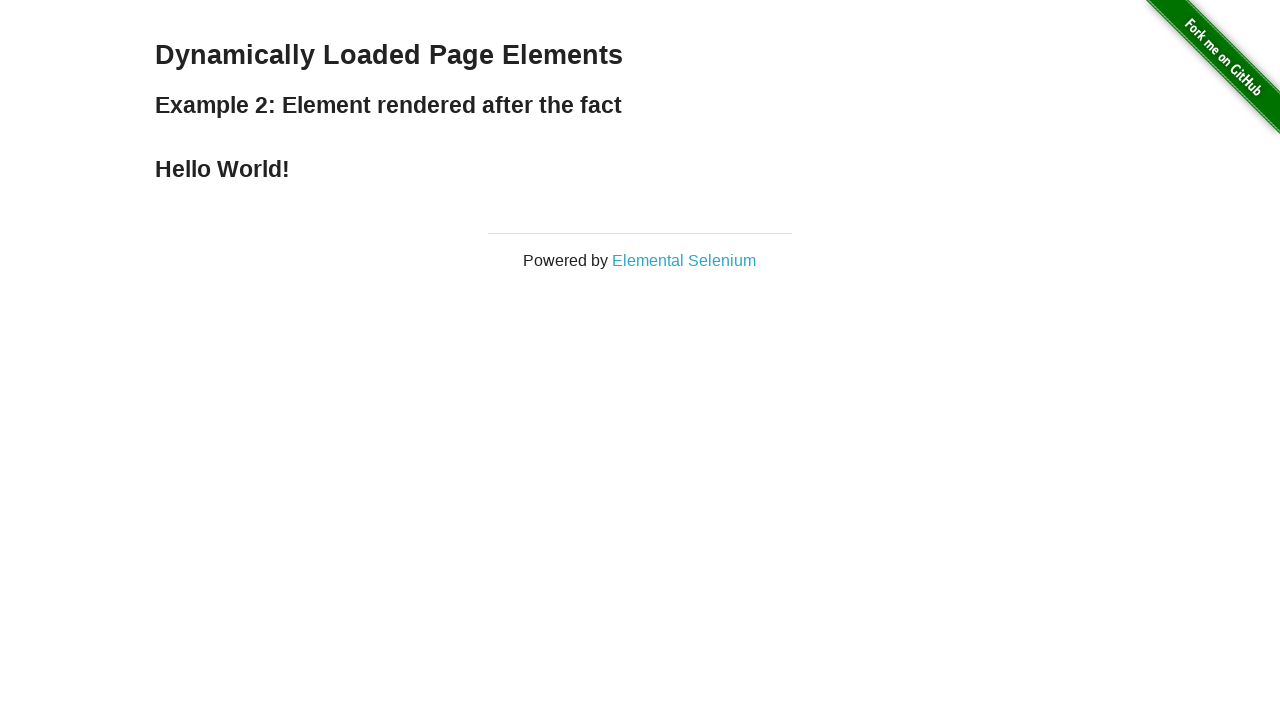

Verified 'Hello World!' text appeared after loading completed
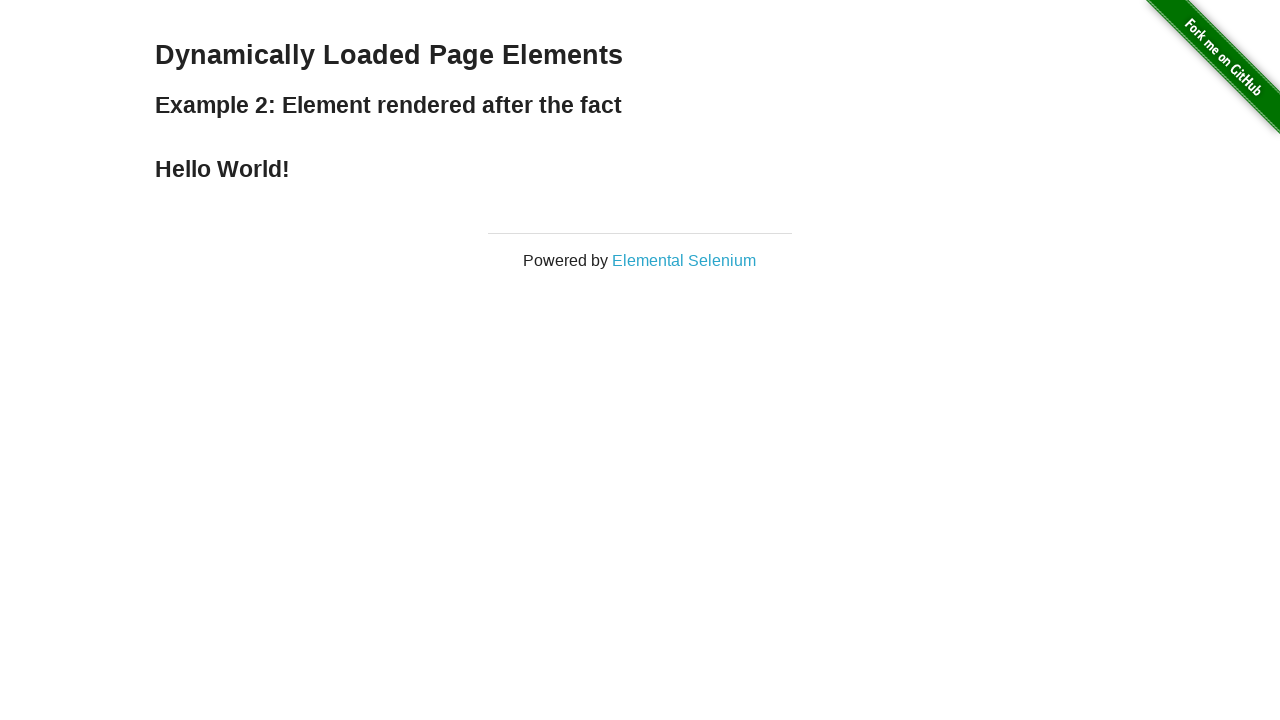

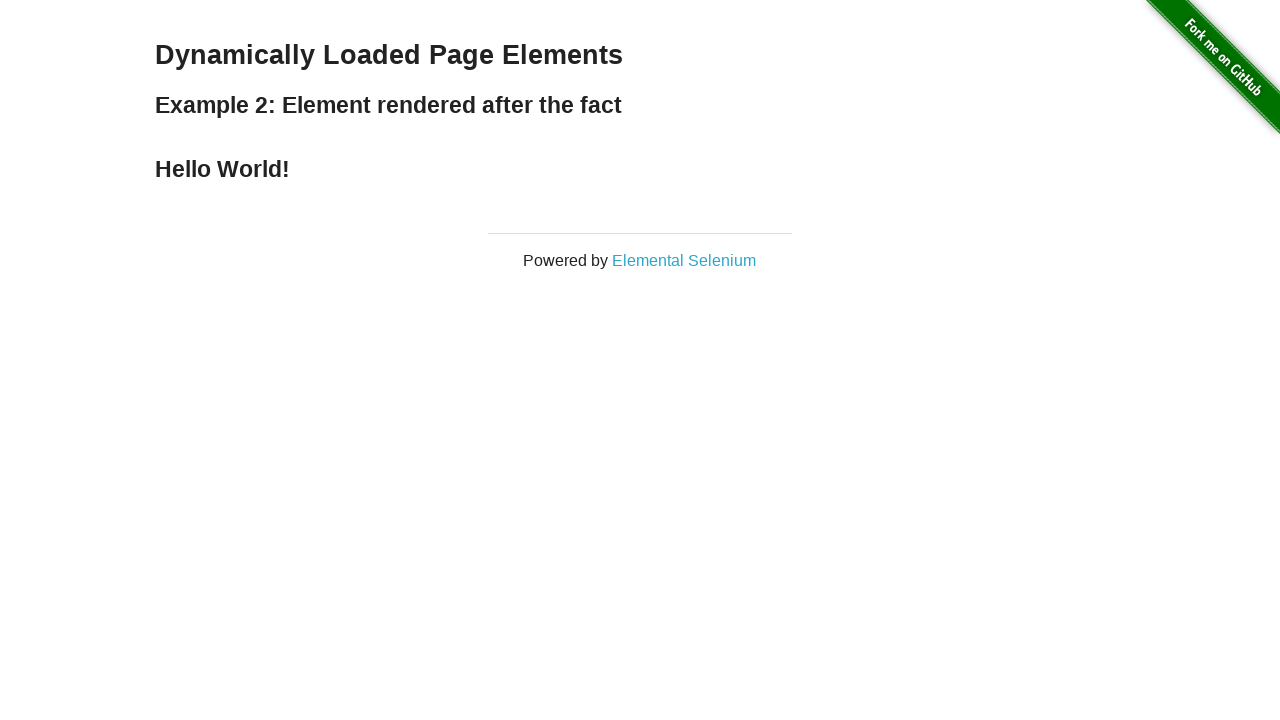